Tests that new todo items are appended to the bottom of the list by creating 3 items

Starting URL: https://demo.playwright.dev/todomvc

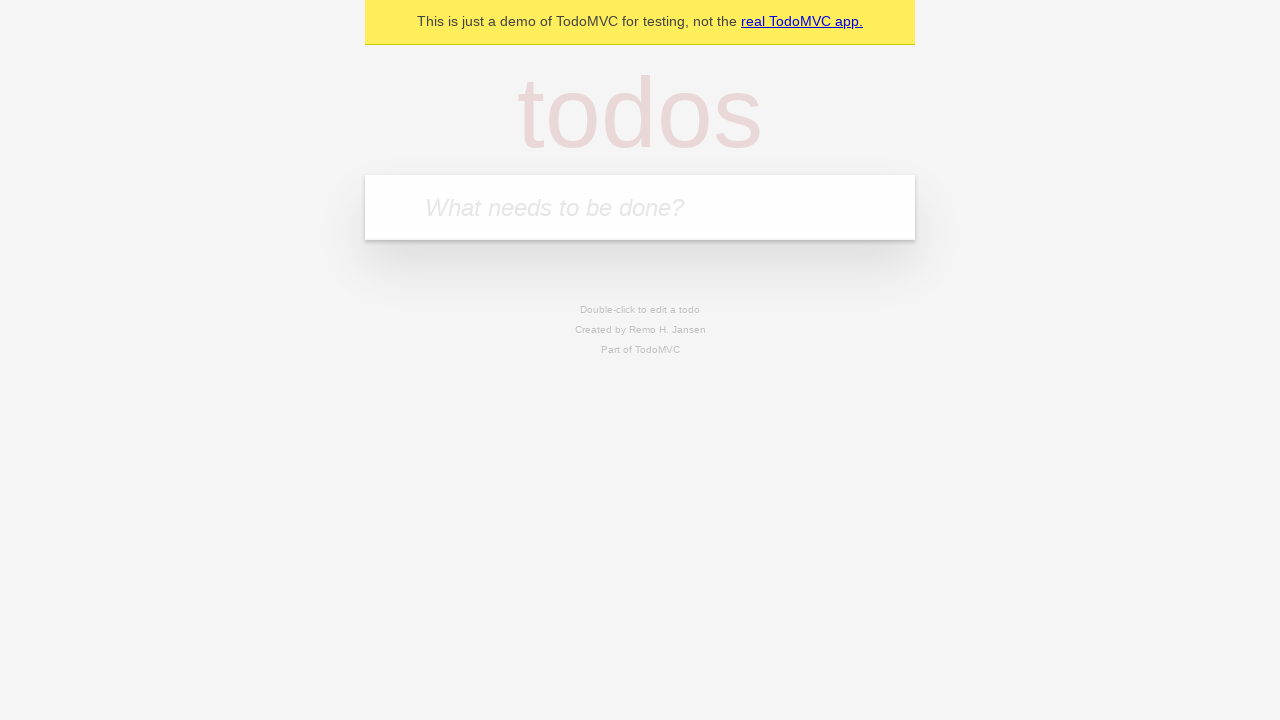

Navigated to TodoMVC demo page
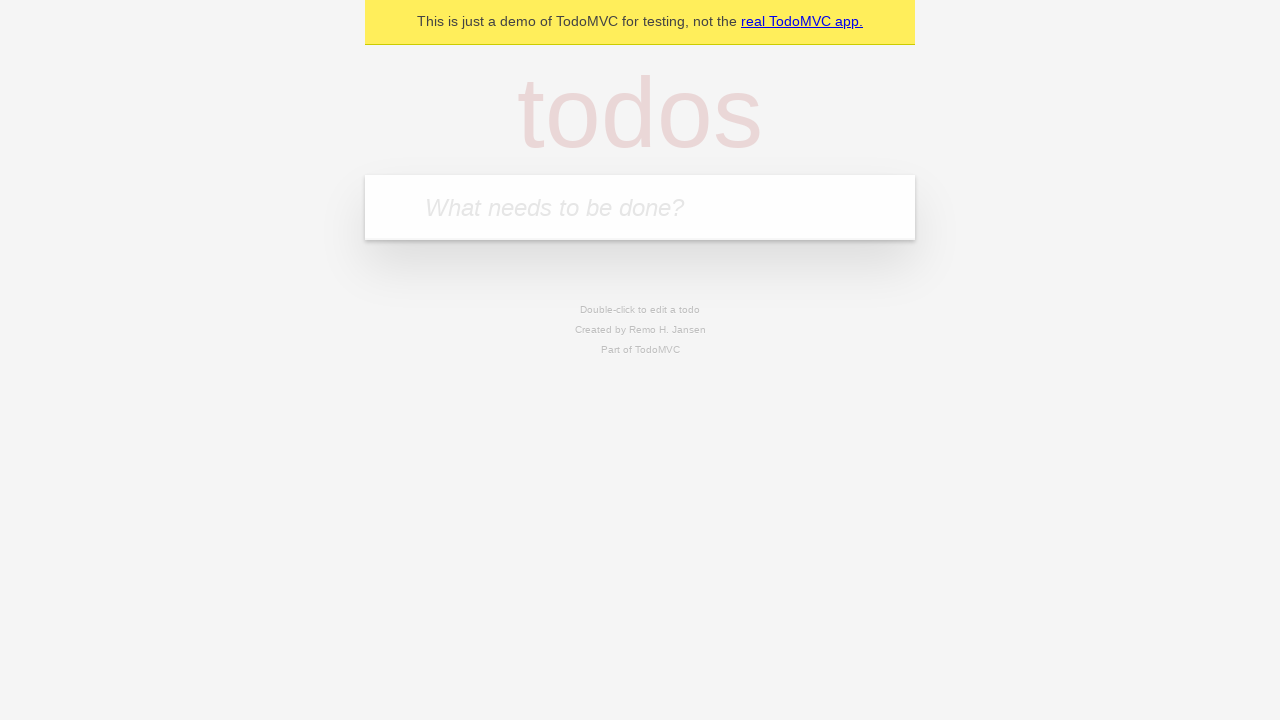

Located the new todo input field
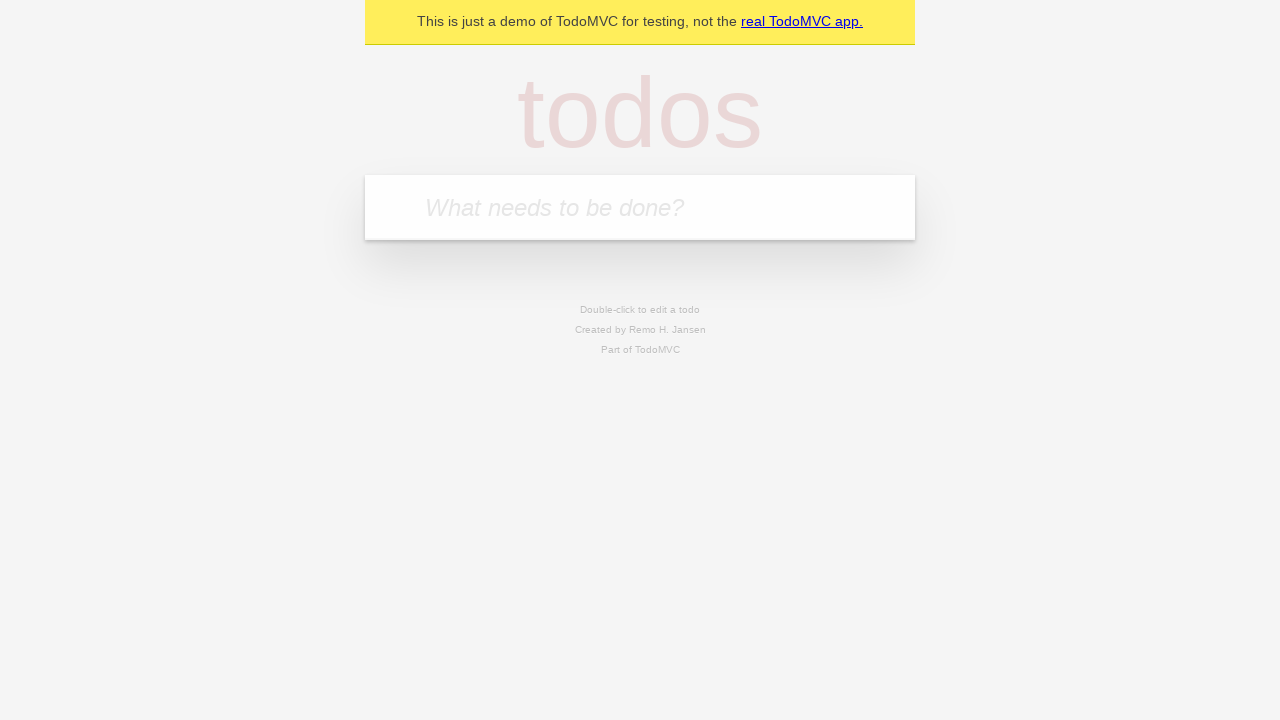

Filled first todo item: 'buy some cheese' on internal:attr=[placeholder="What needs to be done?"i]
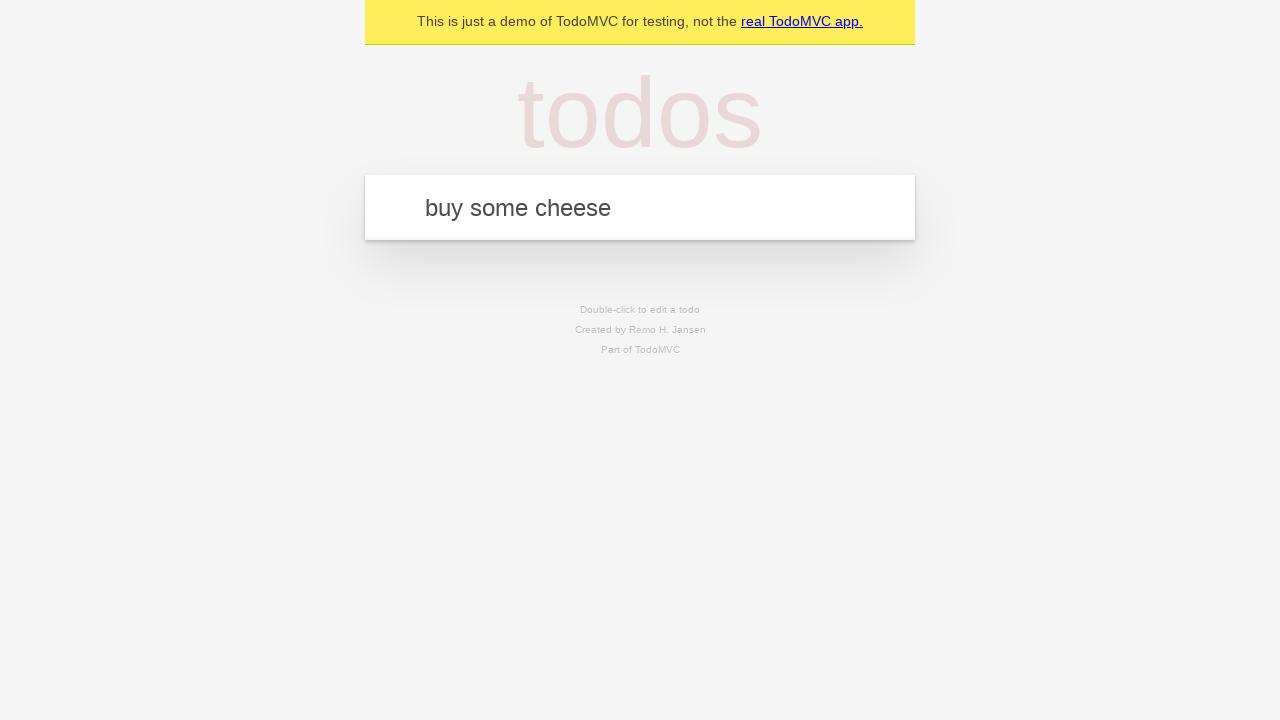

Pressed Enter to add first todo item on internal:attr=[placeholder="What needs to be done?"i]
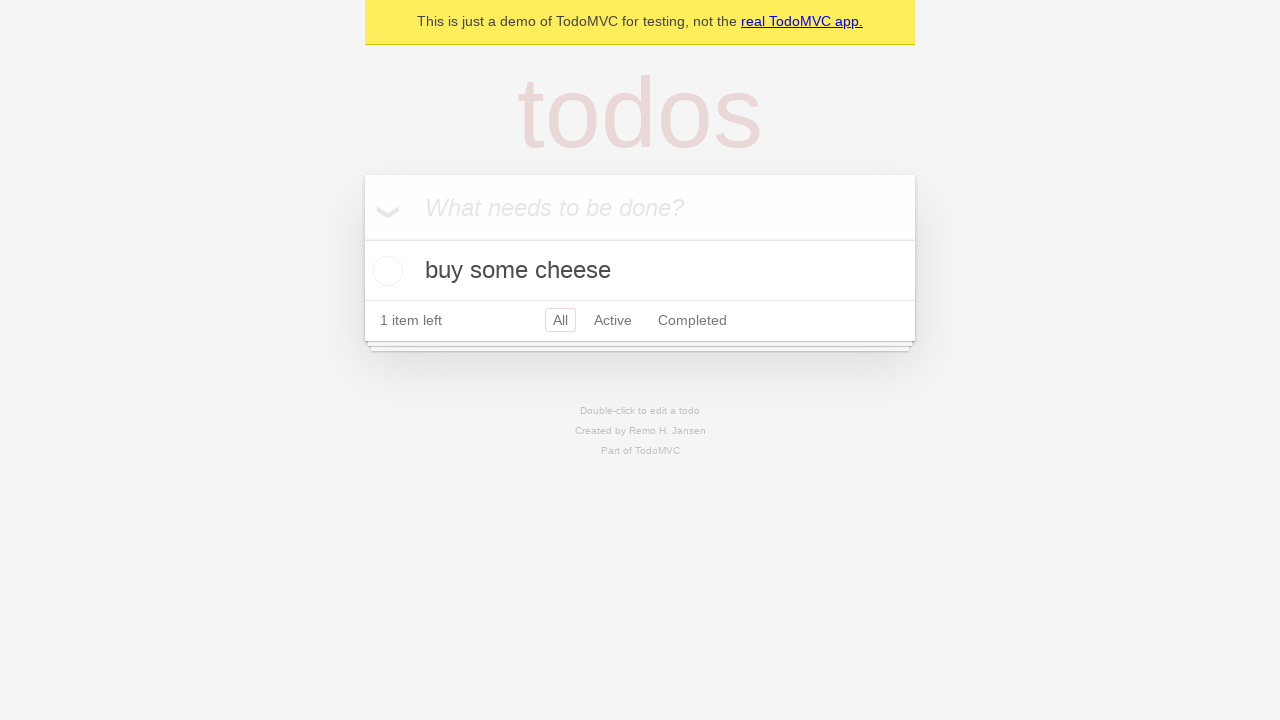

Filled second todo item: 'feed the cat' on internal:attr=[placeholder="What needs to be done?"i]
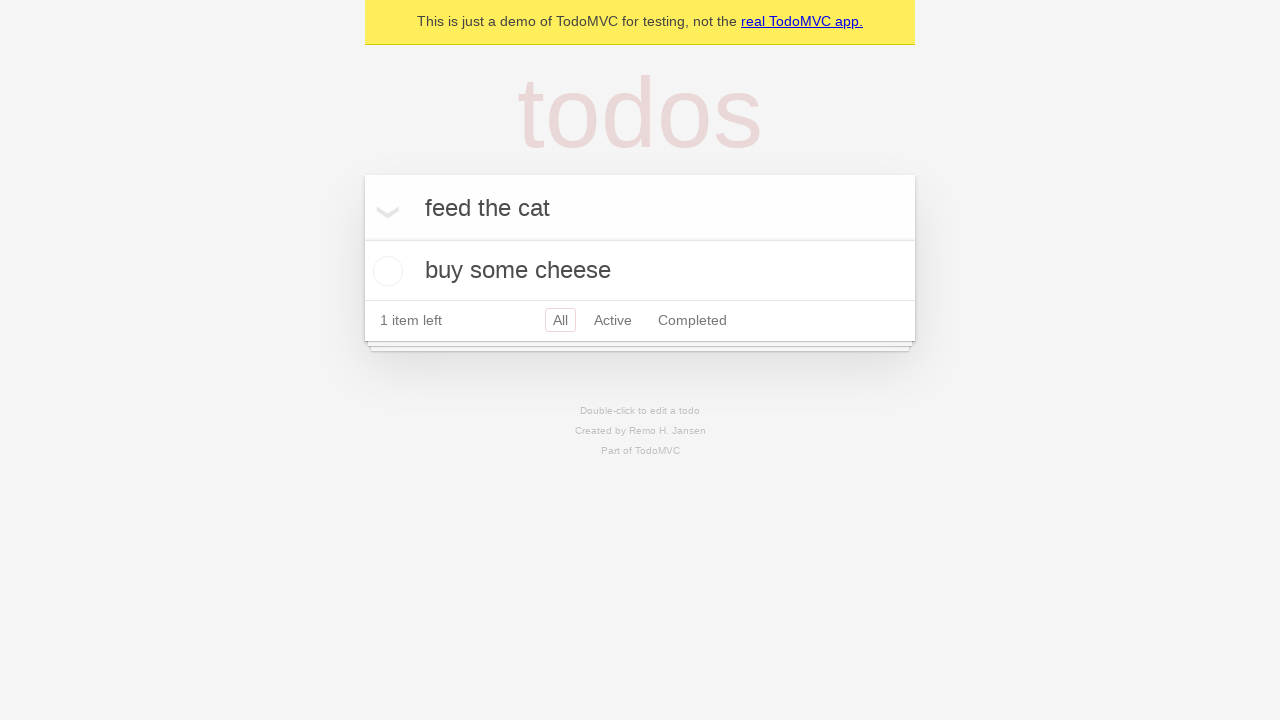

Pressed Enter to add second todo item on internal:attr=[placeholder="What needs to be done?"i]
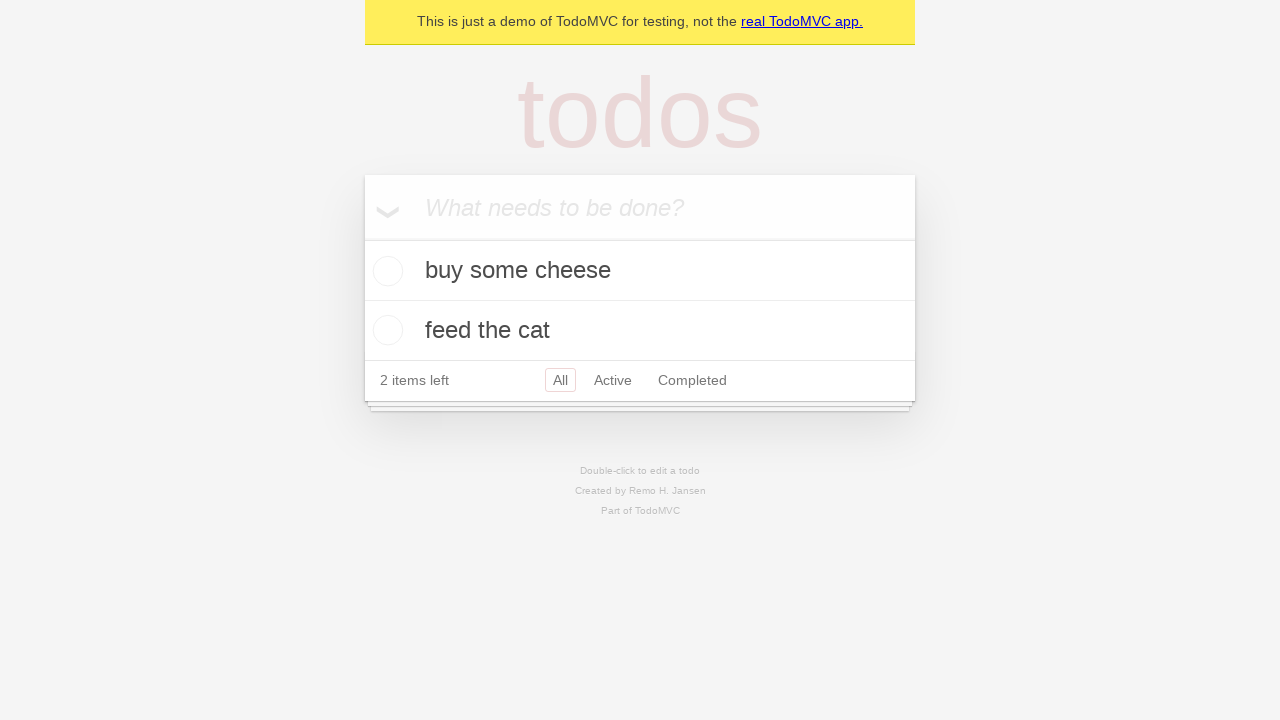

Filled third todo item: 'book a doctors appointment' on internal:attr=[placeholder="What needs to be done?"i]
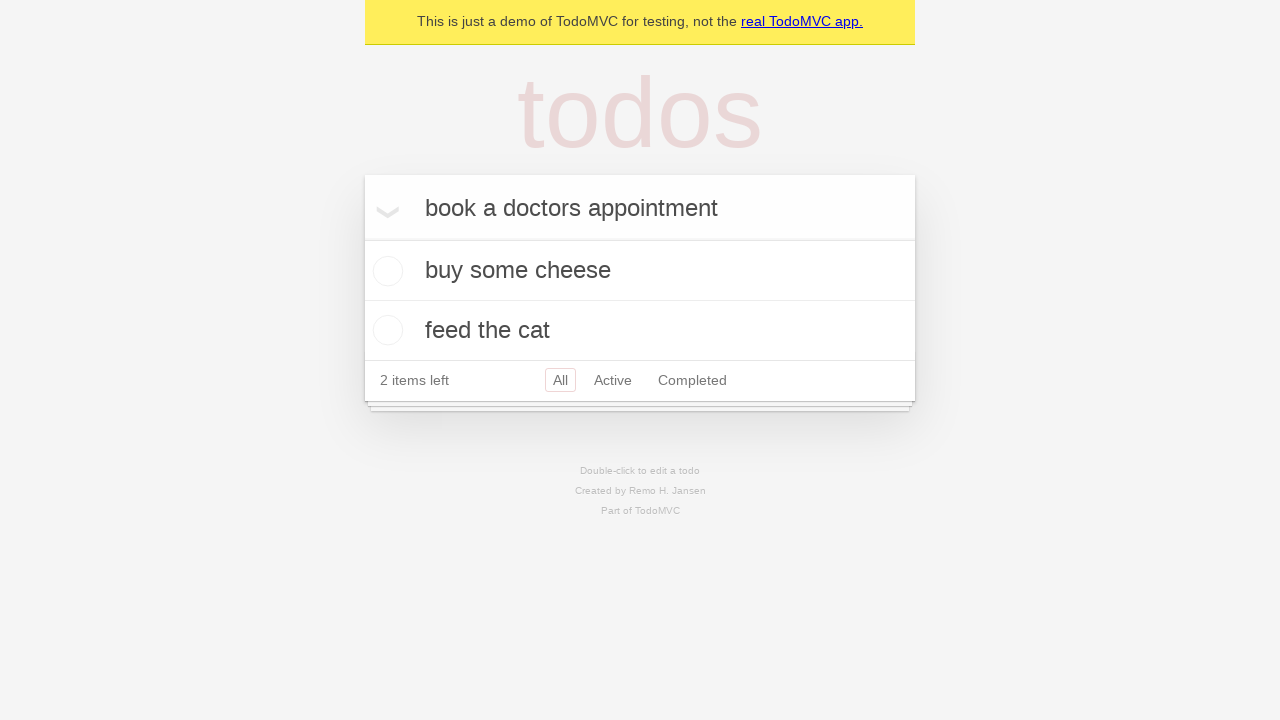

Pressed Enter to add third todo item on internal:attr=[placeholder="What needs to be done?"i]
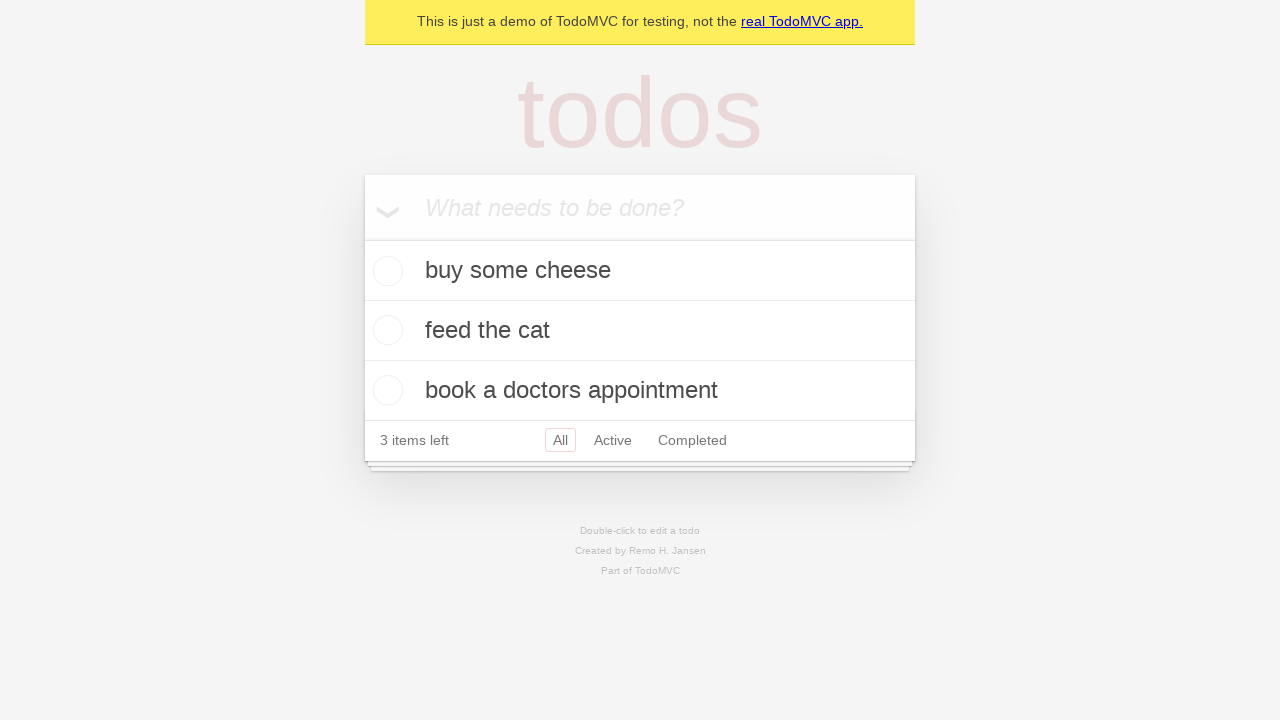

Waited for todo count element to appear - all 3 items have been appended to the list
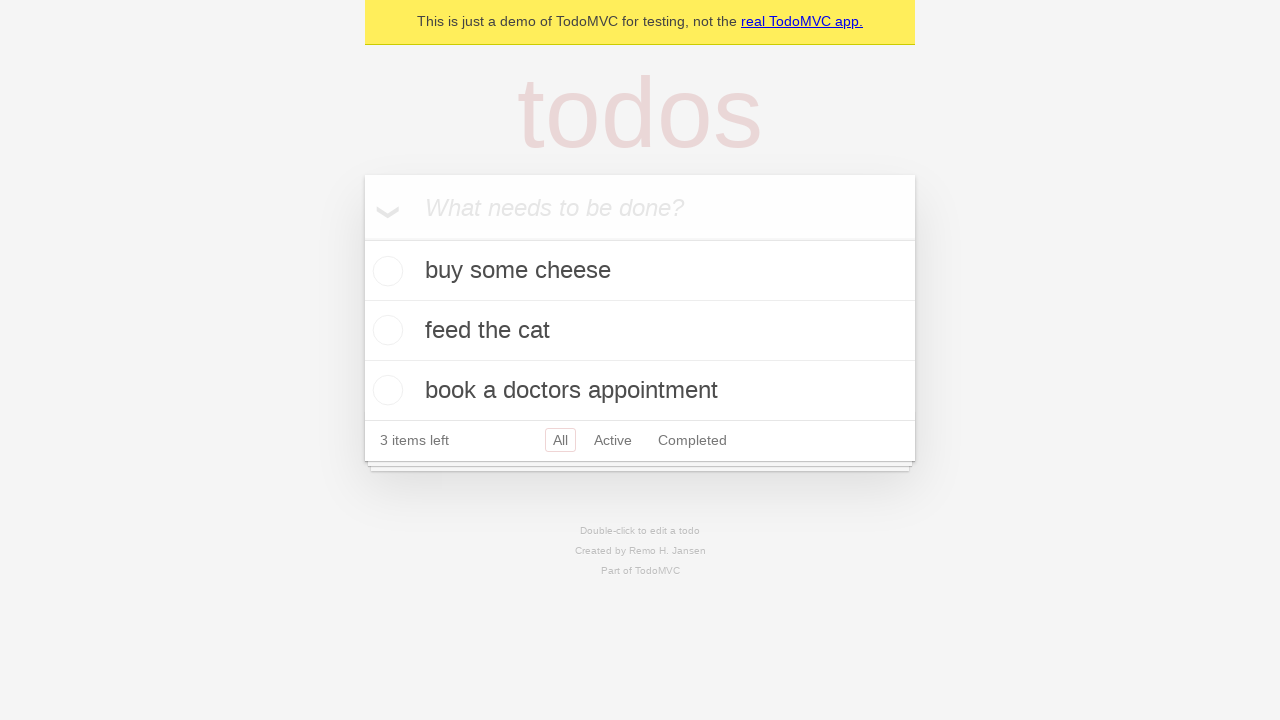

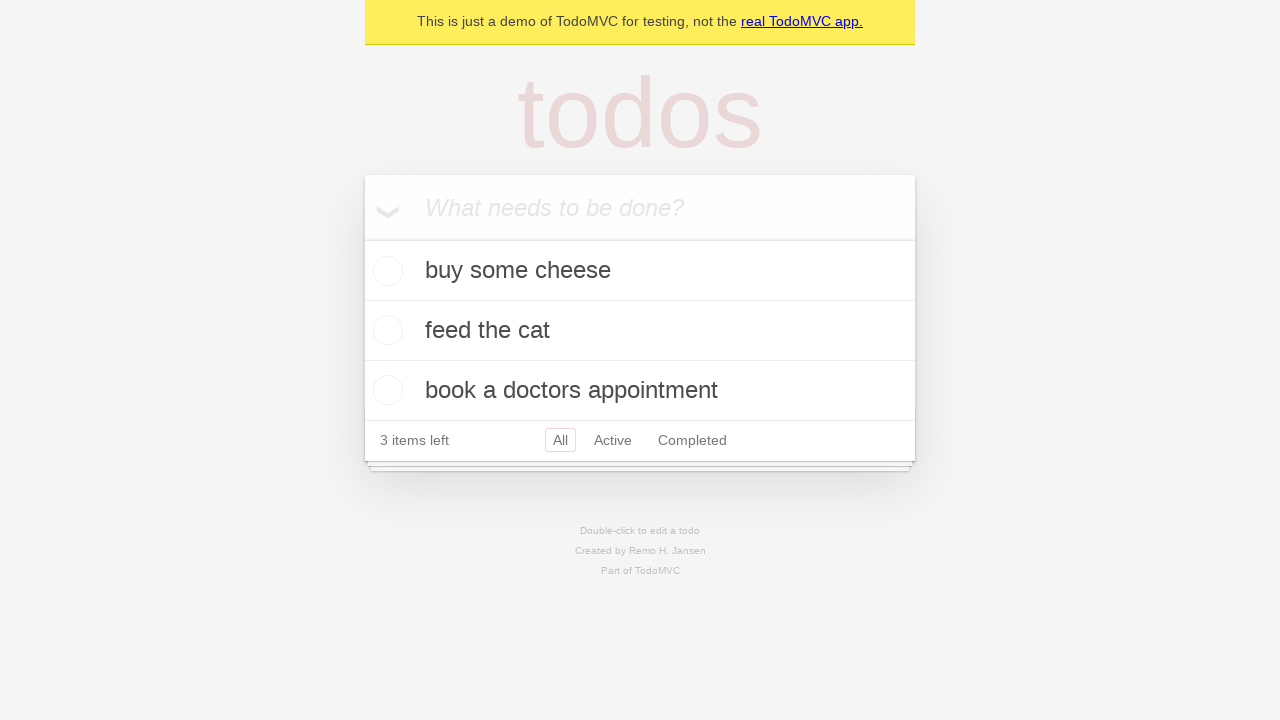